Tests JavaScript prompt dialog by clicking the prompt button, entering text, and verifying the entered text is displayed

Starting URL: https://practice.cydeo.com/javascript_alerts

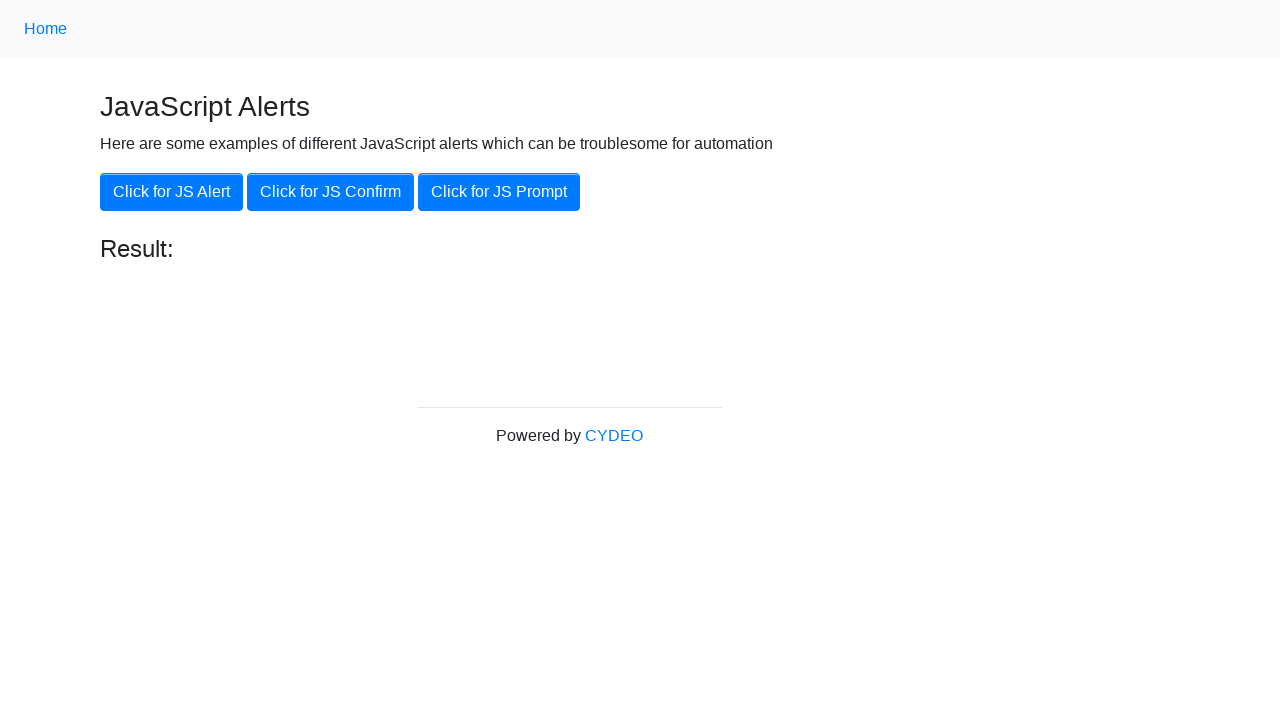

Set up dialog handler to accept prompt with 'hello'
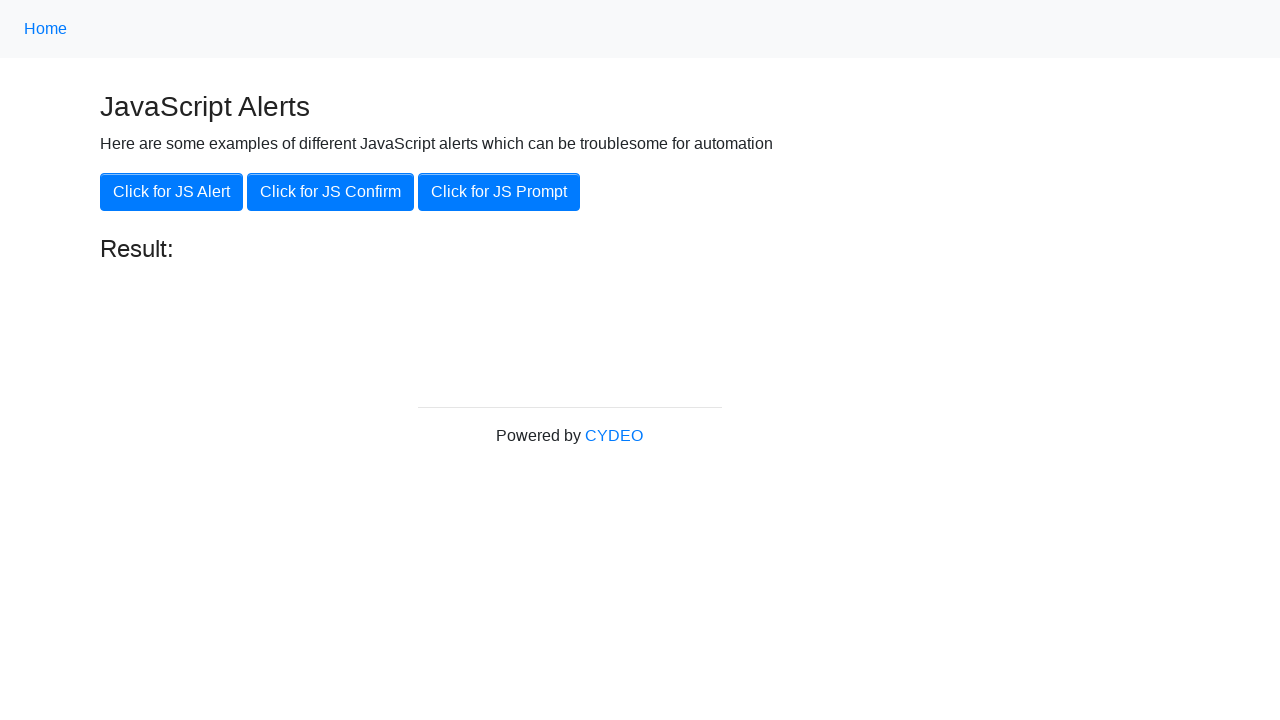

Clicked the JavaScript prompt button at (499, 192) on xpath=//button[.='Click for JS Prompt']
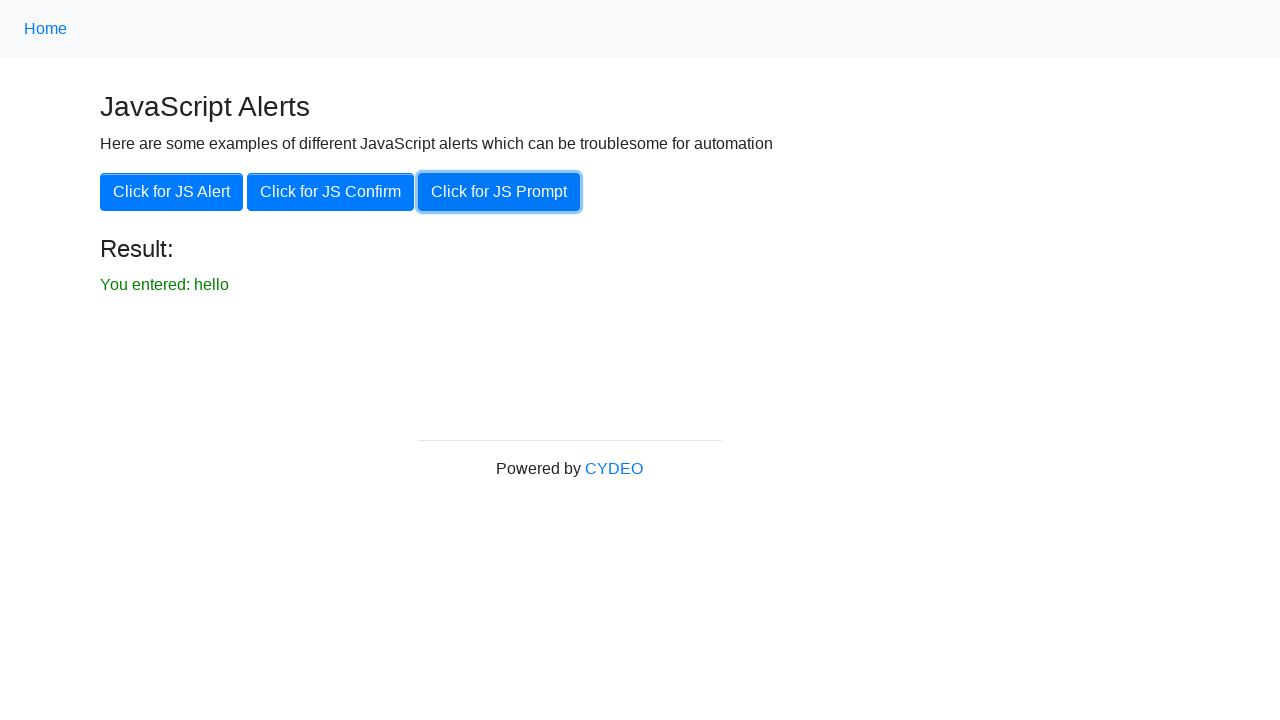

Verified result text appeared displaying entered text
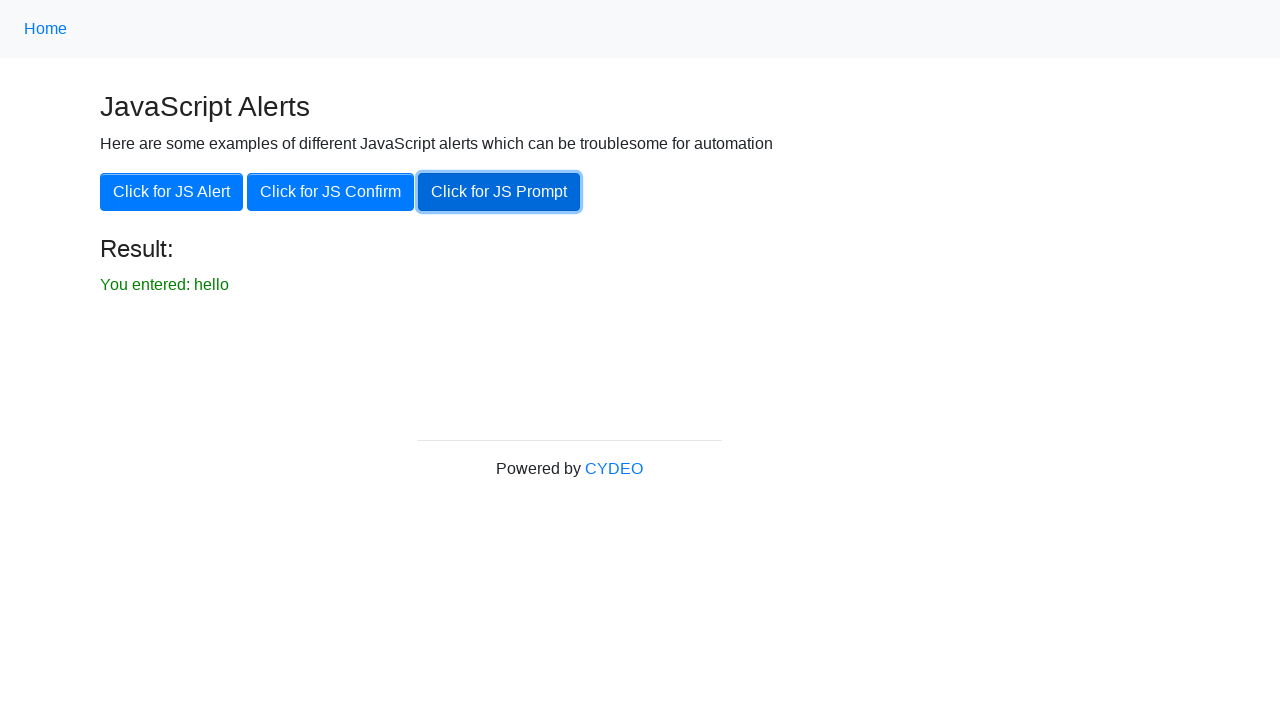

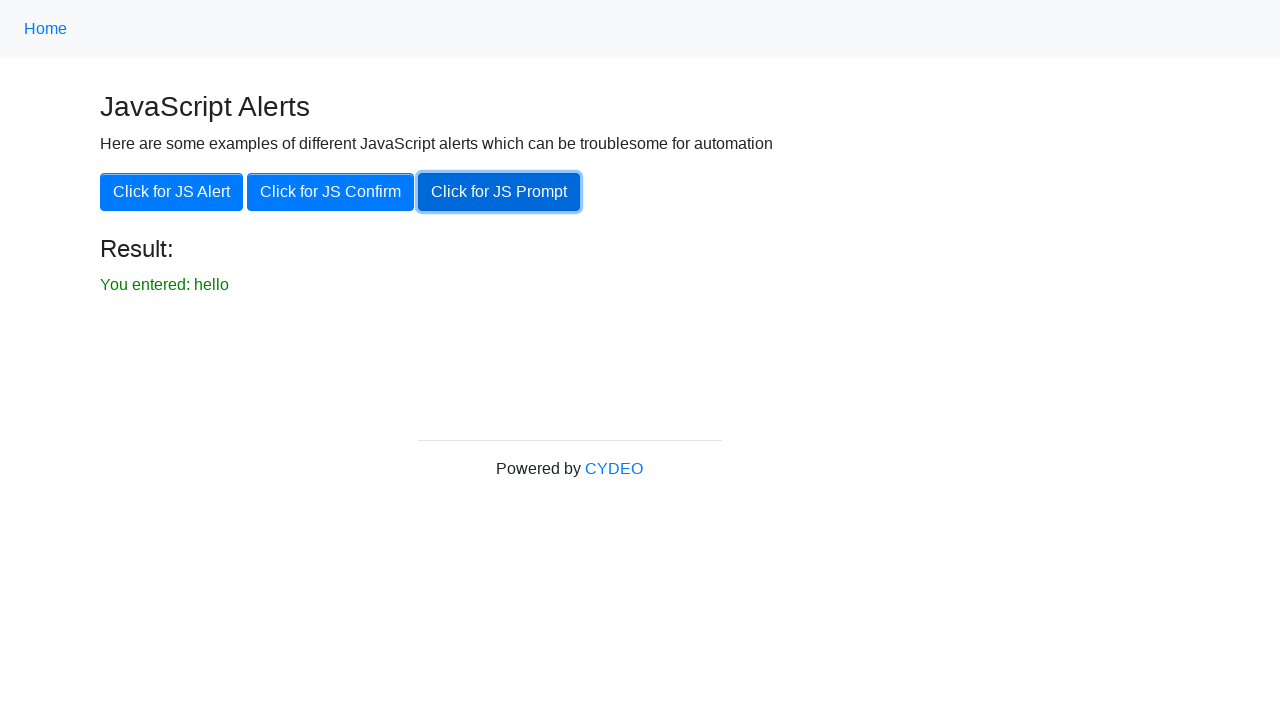